Navigates to Demoblaze and verifies the Nokia Lumia 1520 product link has the correct text

Starting URL: https://www.demoblaze.com/index.html

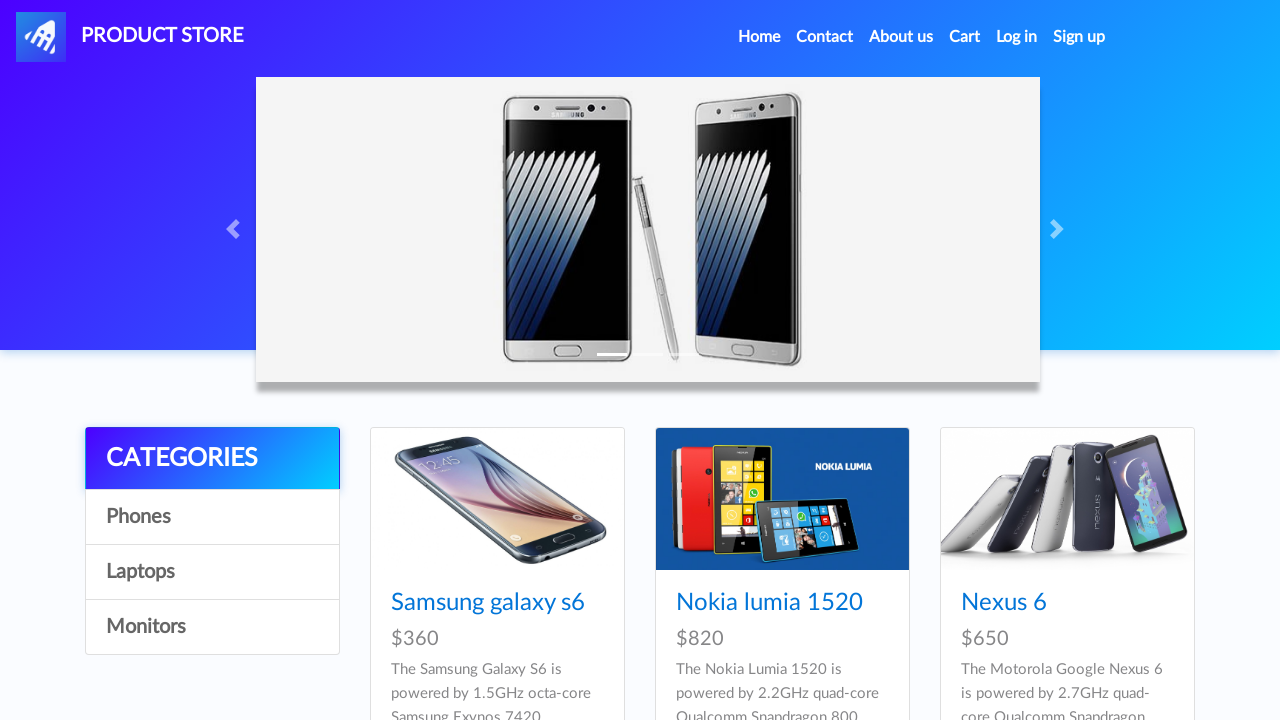

Waited for Nokia lumia 1520 product link to load
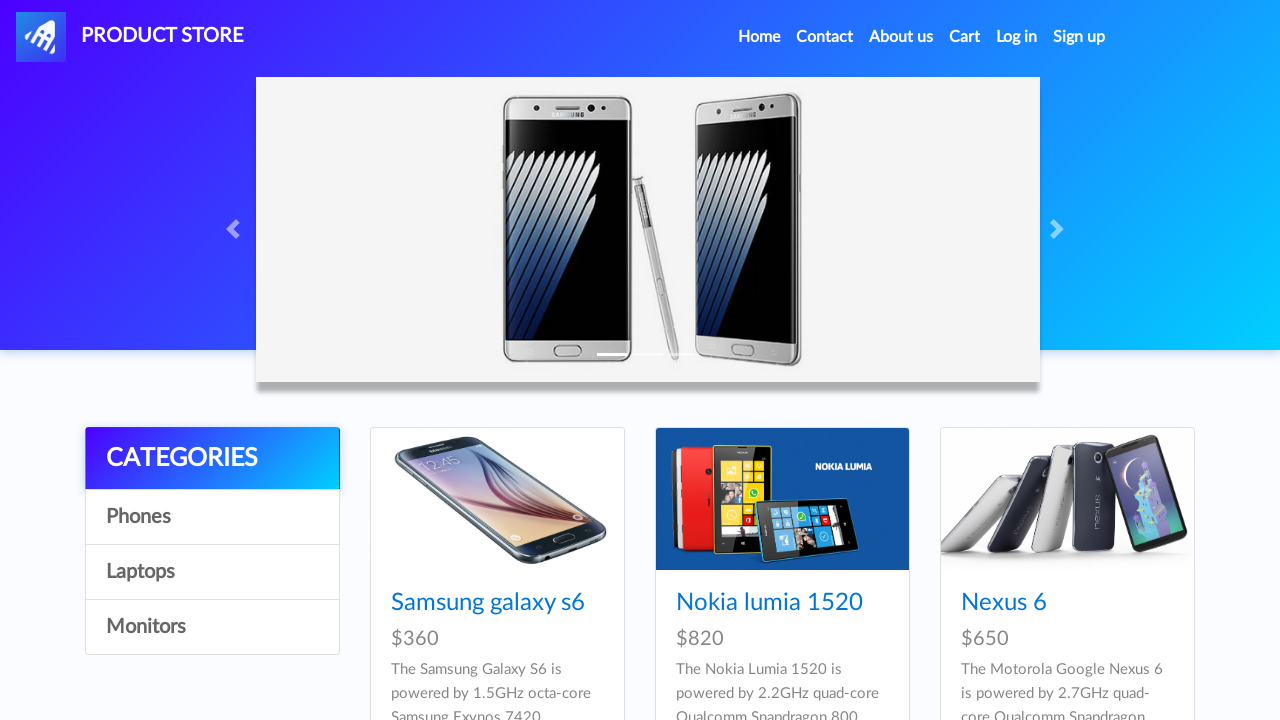

Verified Nokia lumia 1520 link has correct text
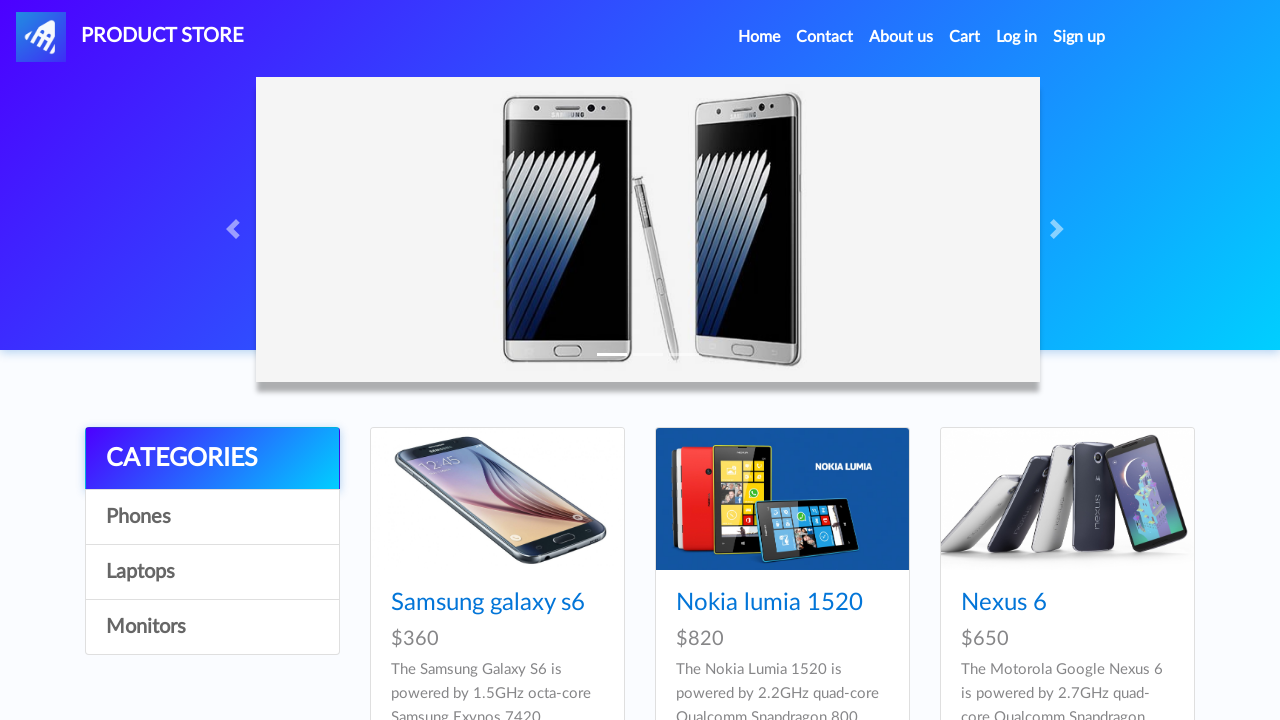

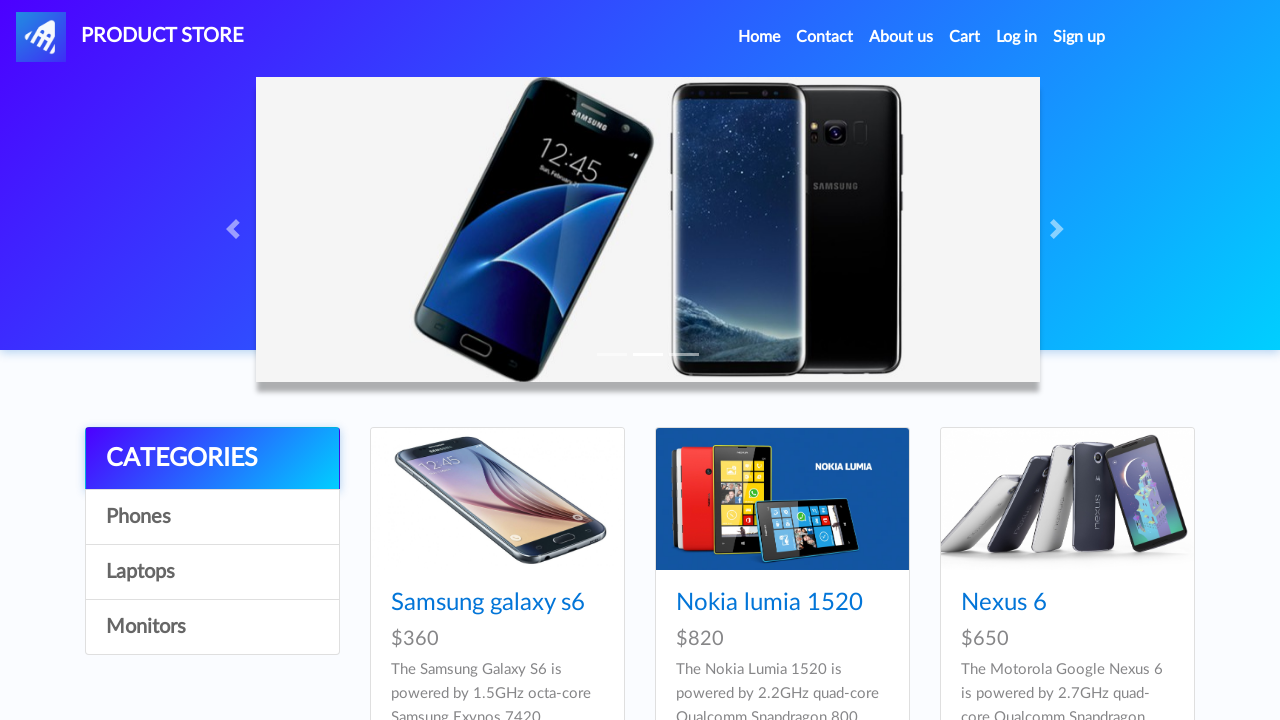